Demonstrates filling a firstname field on a registration form using Selenium Actions class, entering a test name value into the input field.

Starting URL: https://naveenautomationlabs.com/opencart/index.php?route=account/register

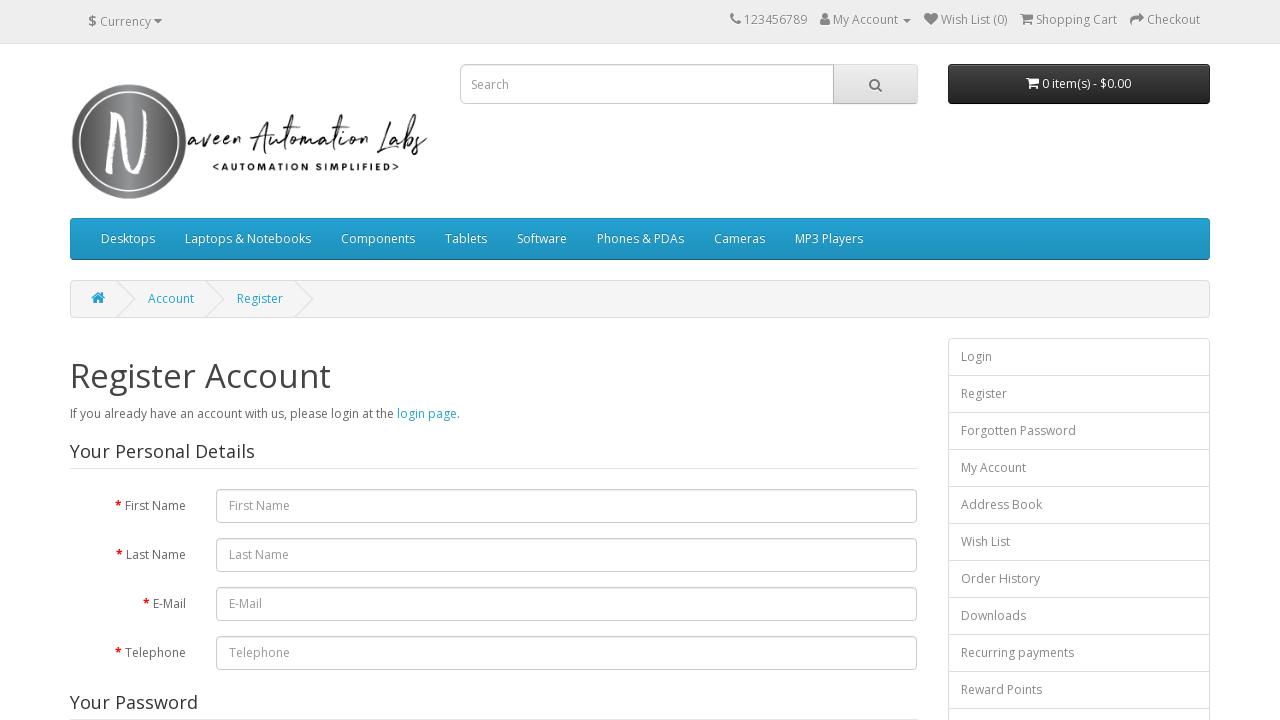

Navigated to OpenCart registration page
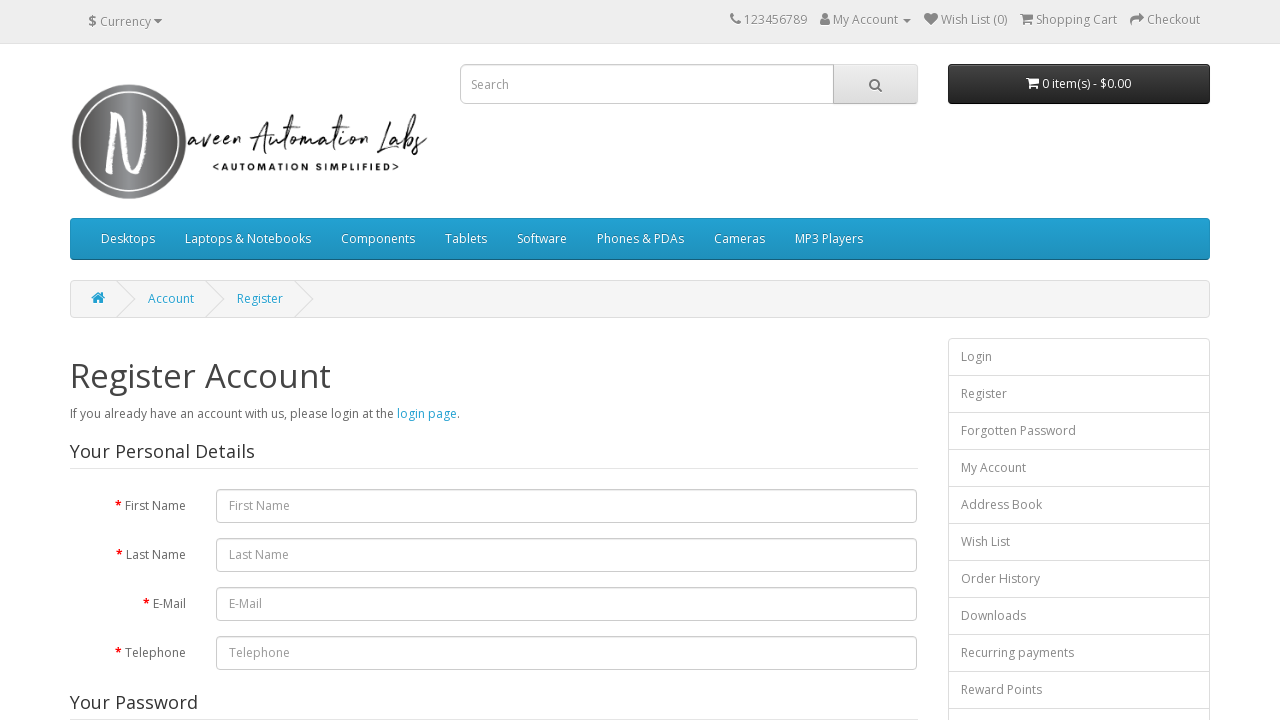

Filled firstname field with 'ggchow' on #input-firstname
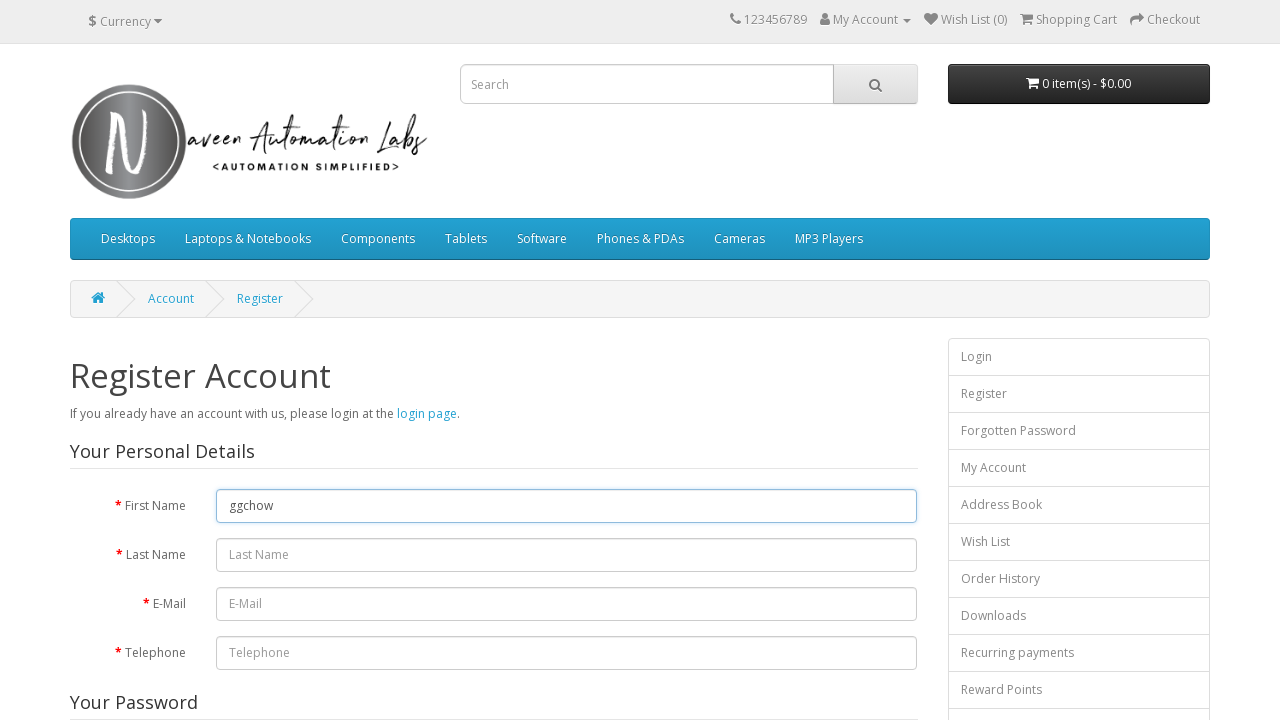

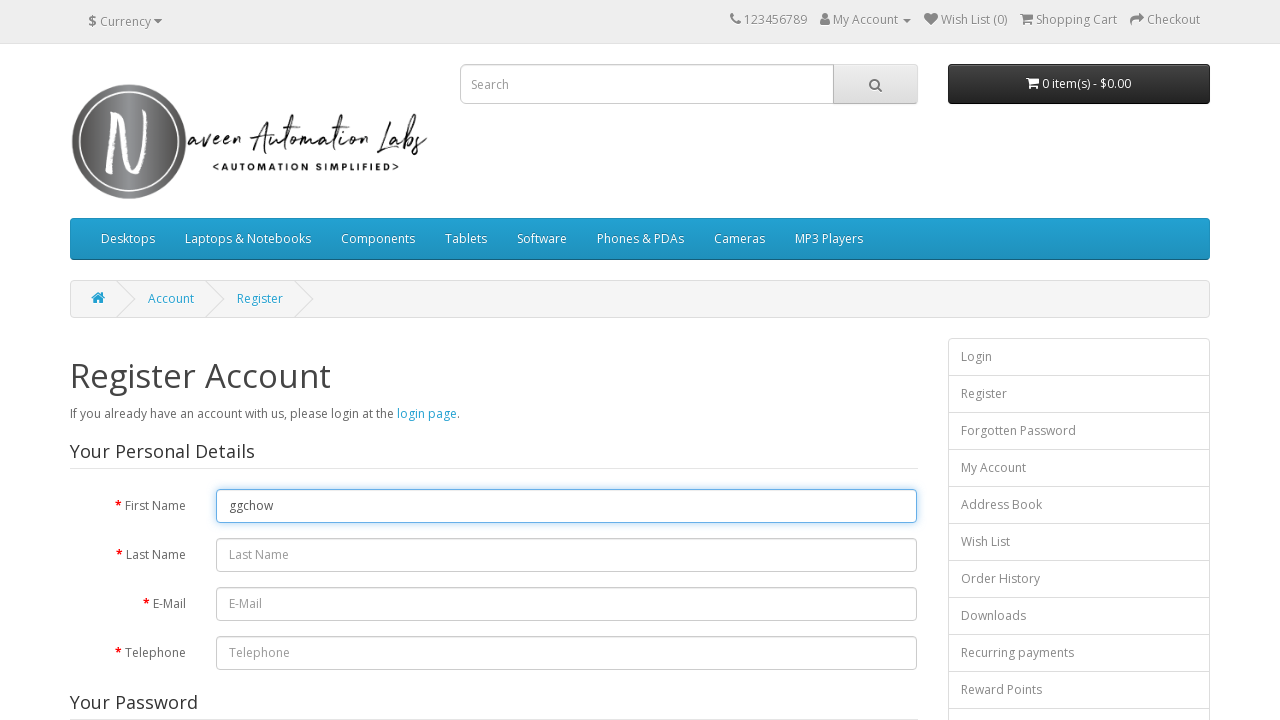